Tests right-click context menu functionality by performing a context click on an element, selecting "Edit" from the menu, and accepting the resulting alert dialog.

Starting URL: https://swisnl.github.io/jQuery-contextMenu/demo.html

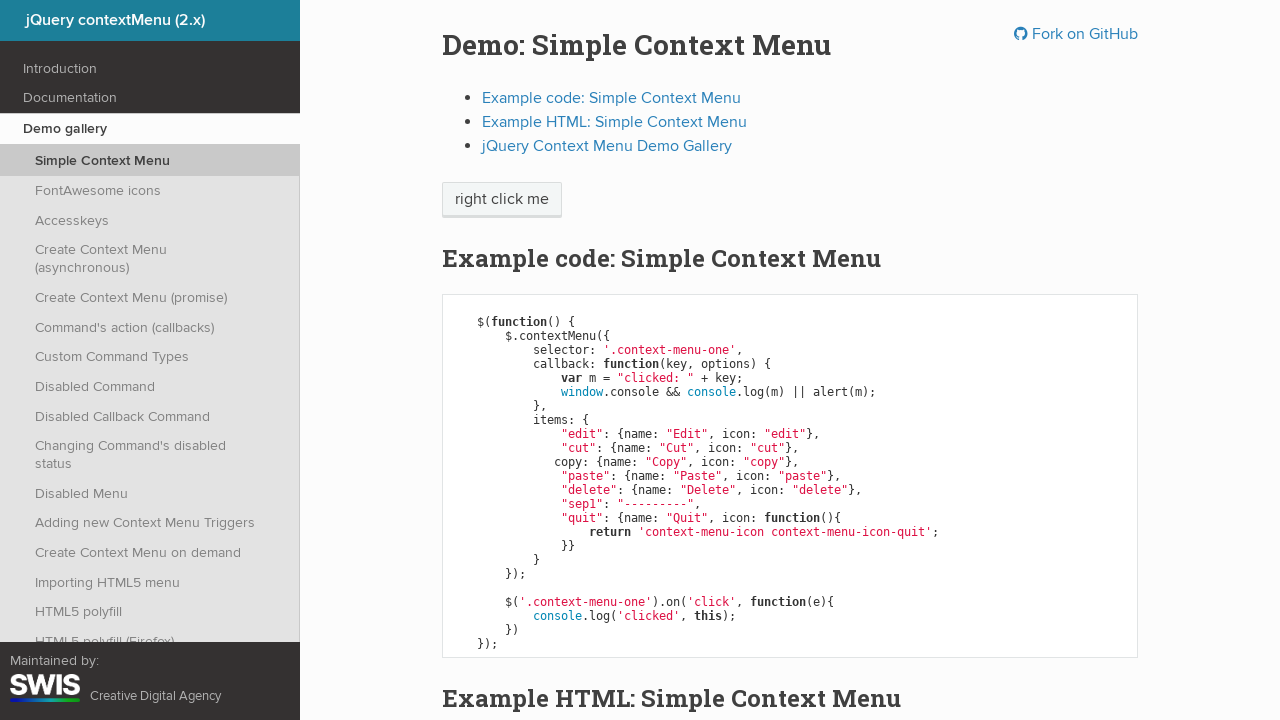

Set up dialog handler to automatically accept alerts
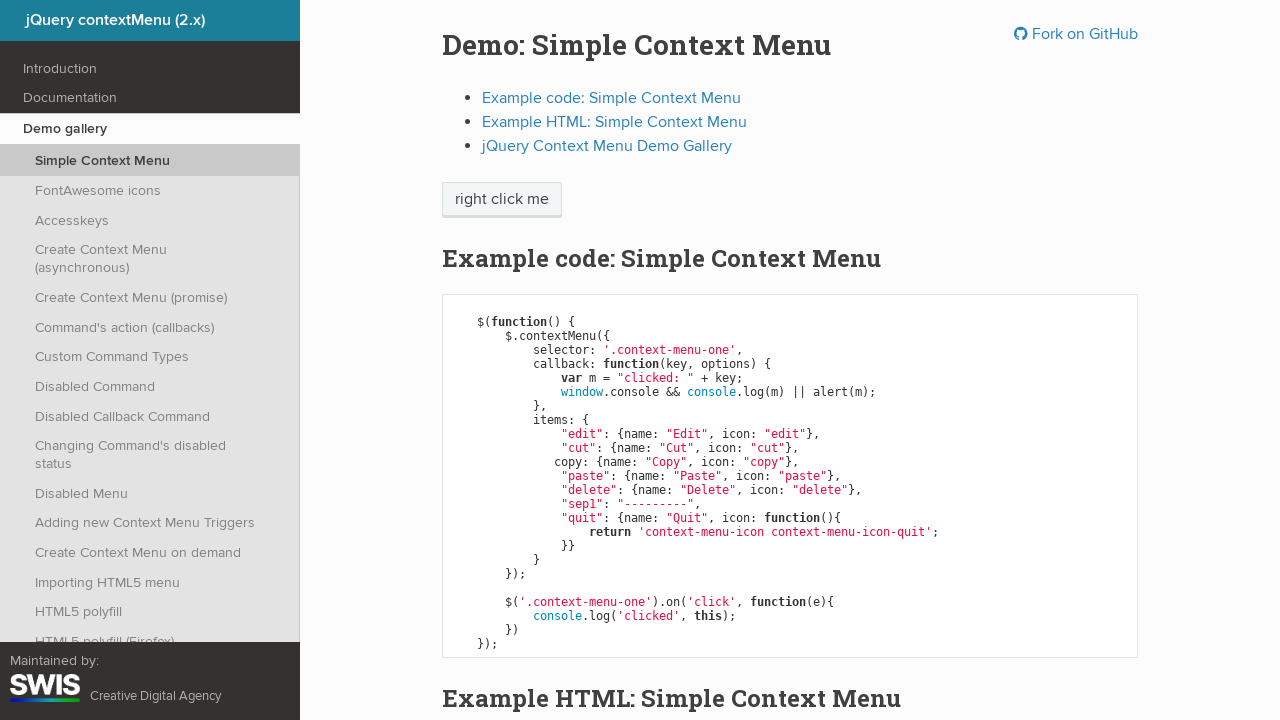

Right-clicked on 'right click me' element to open context menu at (502, 200) on //span[text()='right click me']
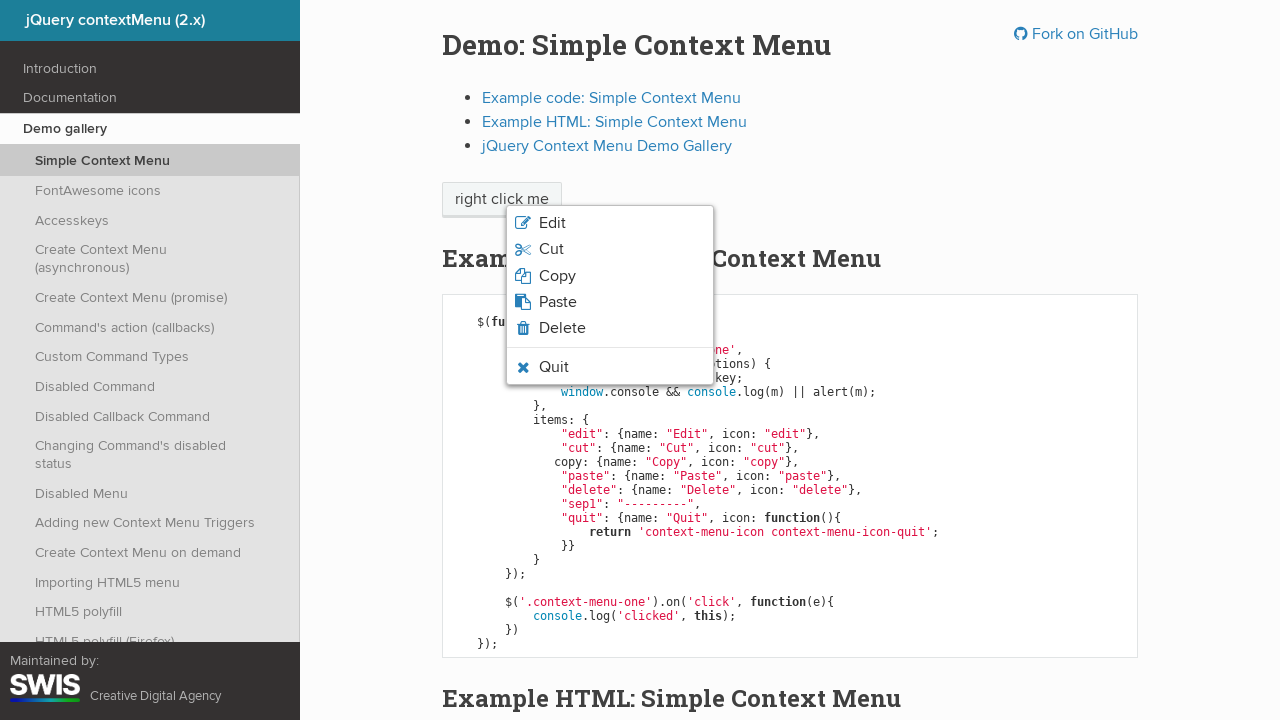

Context menu appeared with 'Edit' option visible
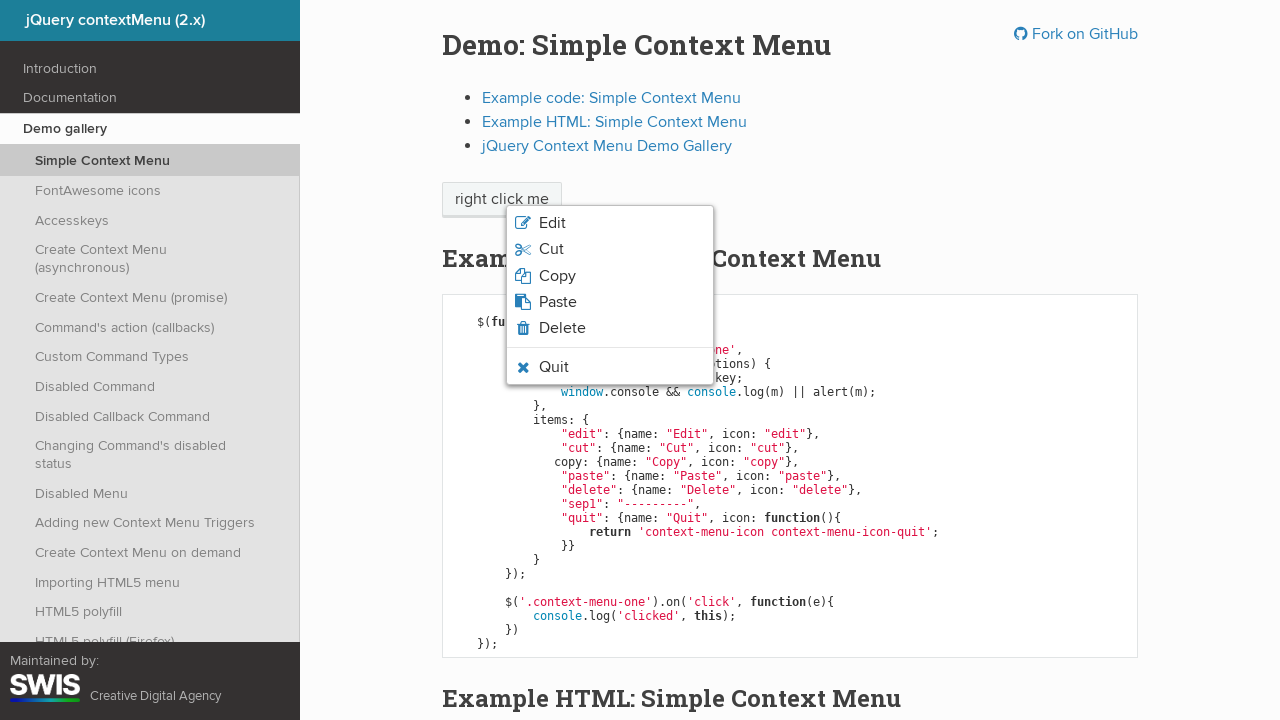

Clicked 'Edit' option from context menu, triggering alert dialog at (552, 223) on xpath=//span[text()='Edit']
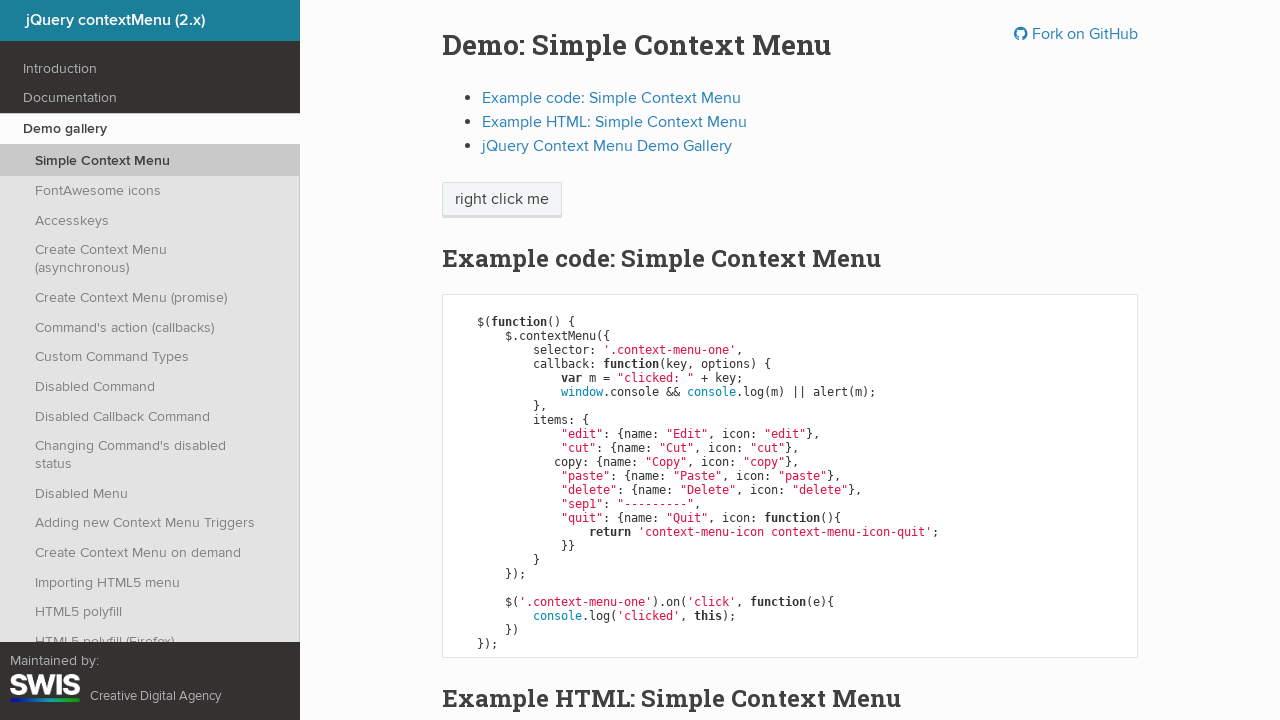

Alert dialog was accepted and processed
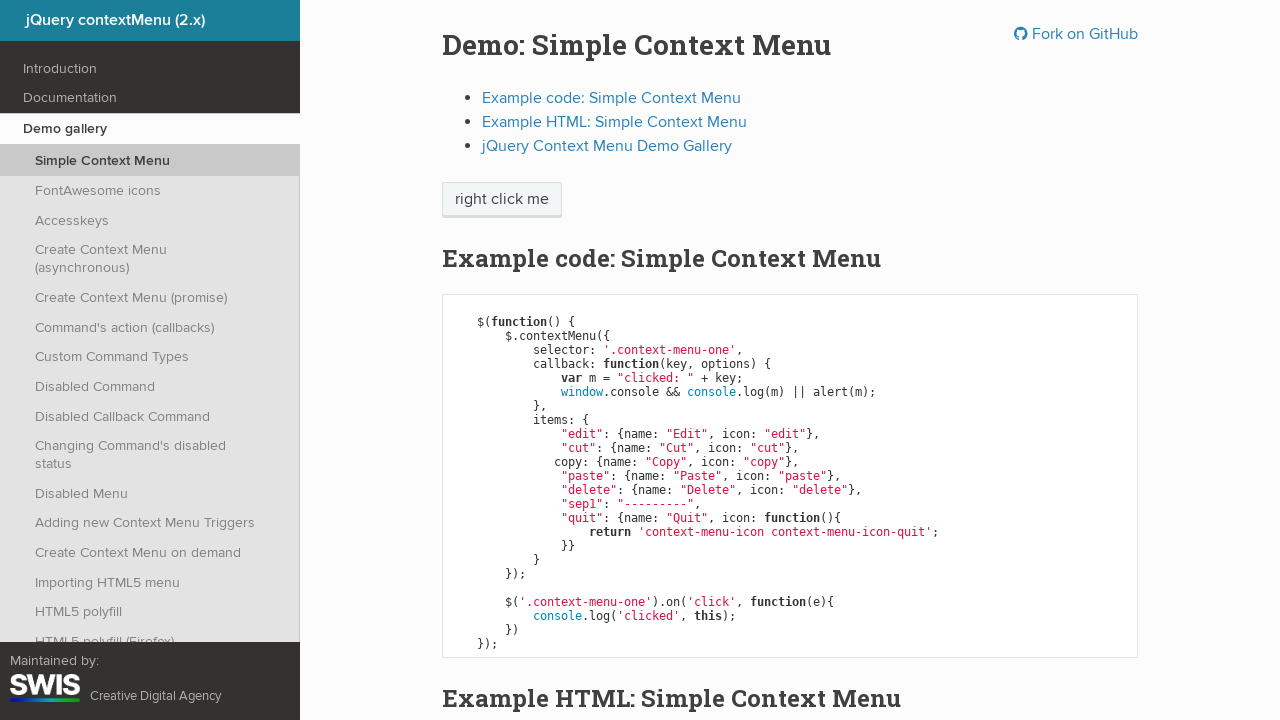

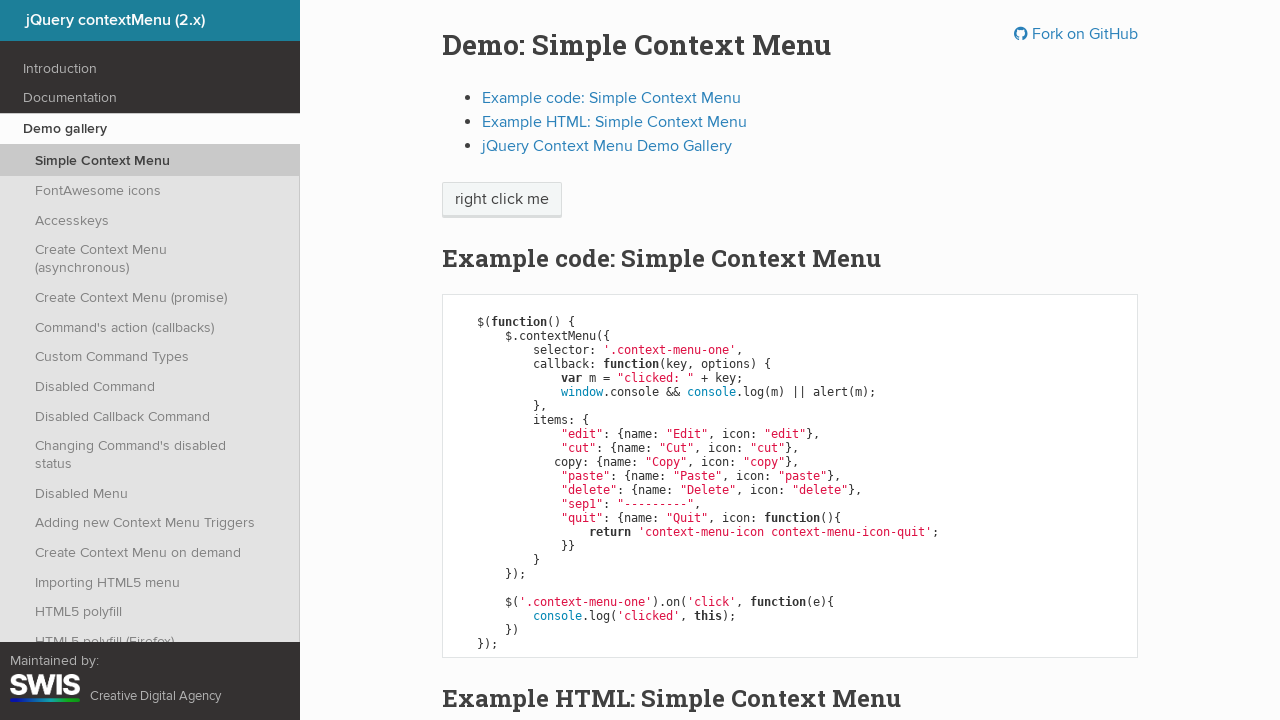